Opens Booking.com homepage and checks that the browser console logs do not contain any SEVERE errors

Starting URL: https://www.booking.com/

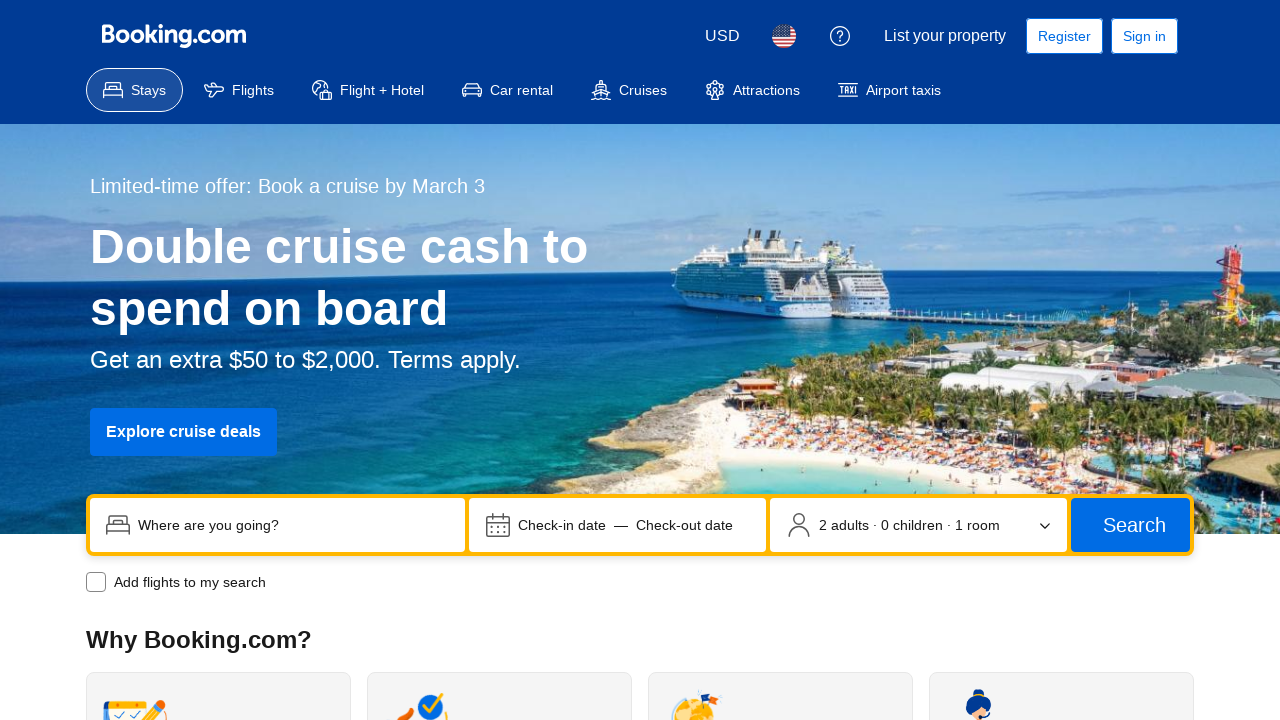

Waited for page to reach domcontentloaded state
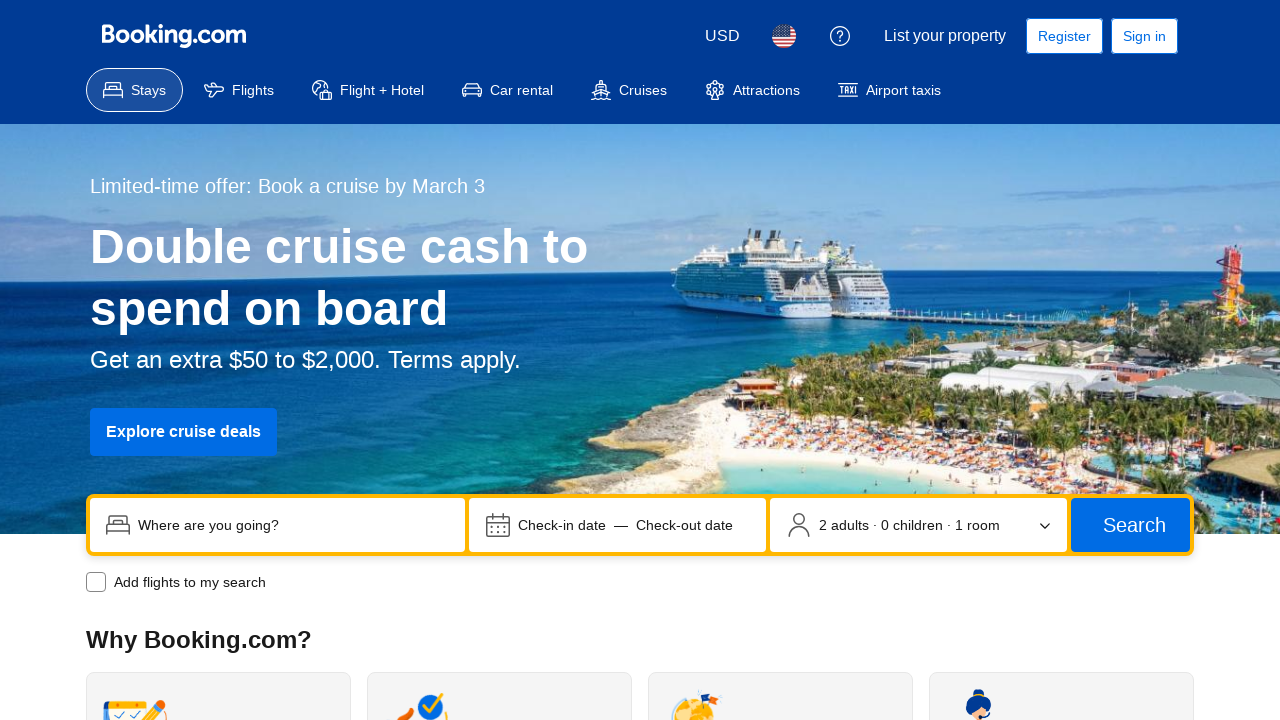

Registered console message listener
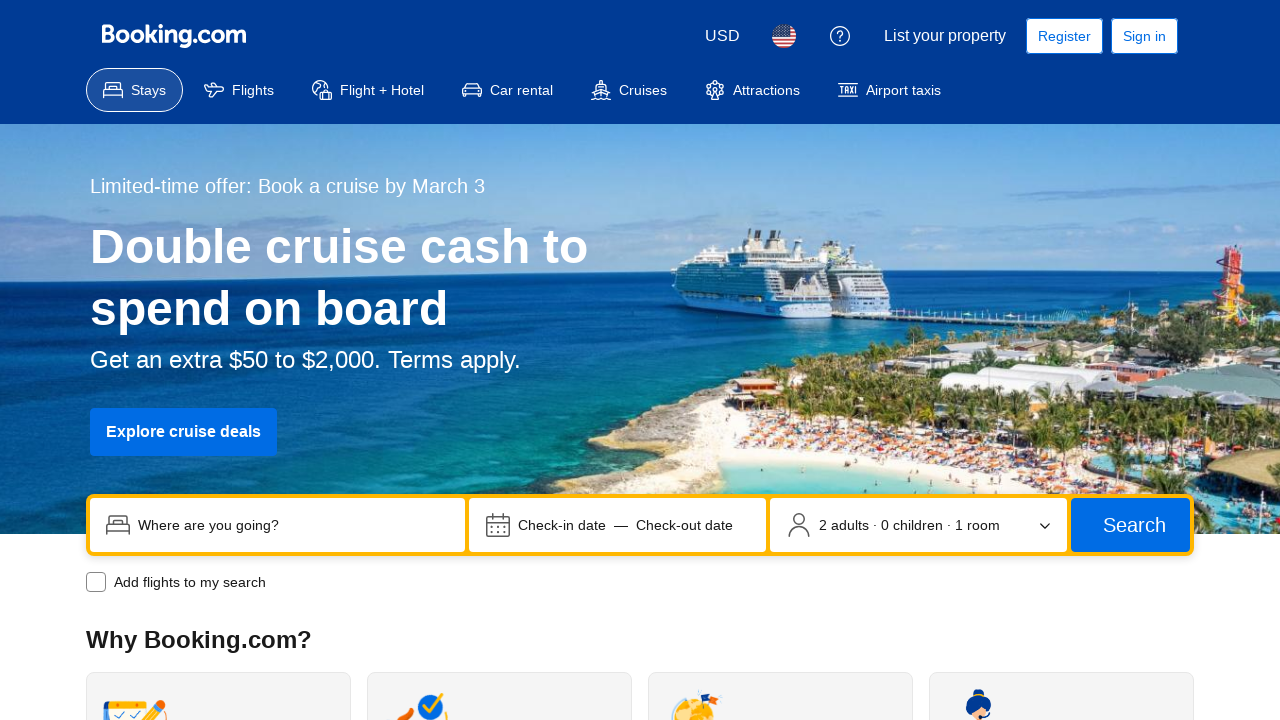

Reloaded the page to capture console logs
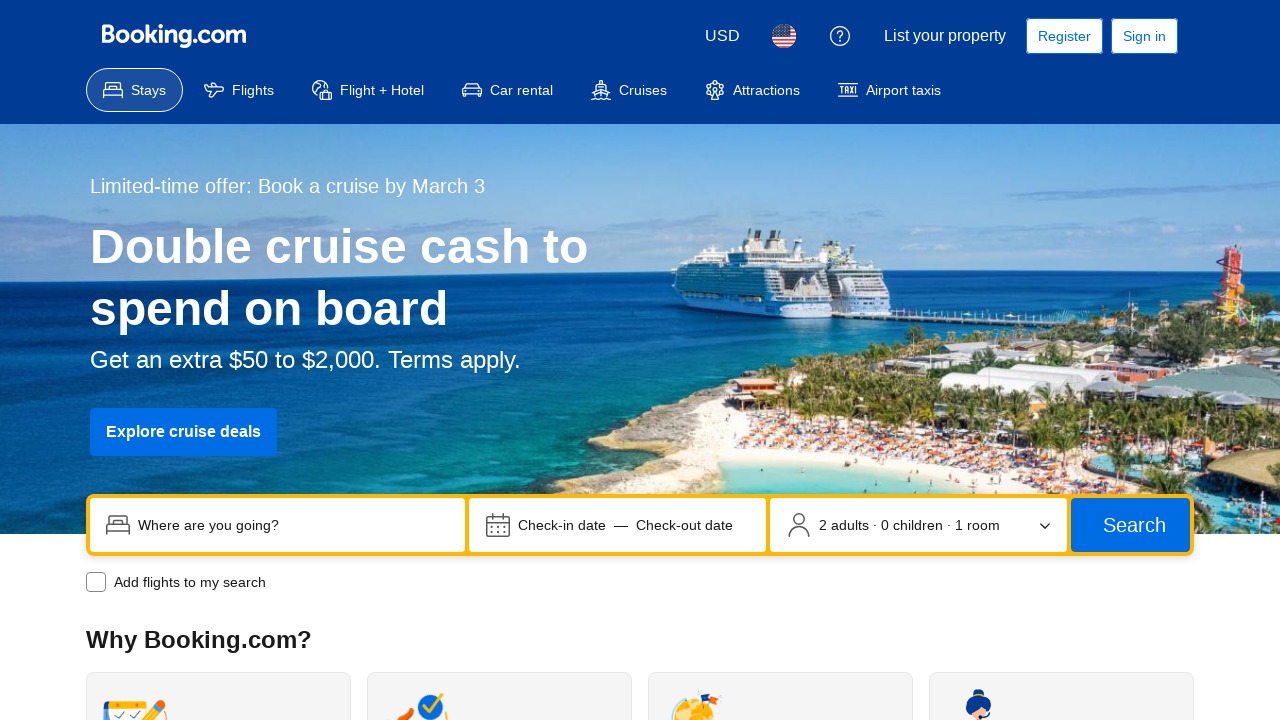

Waited for reloaded page to reach domcontentloaded state
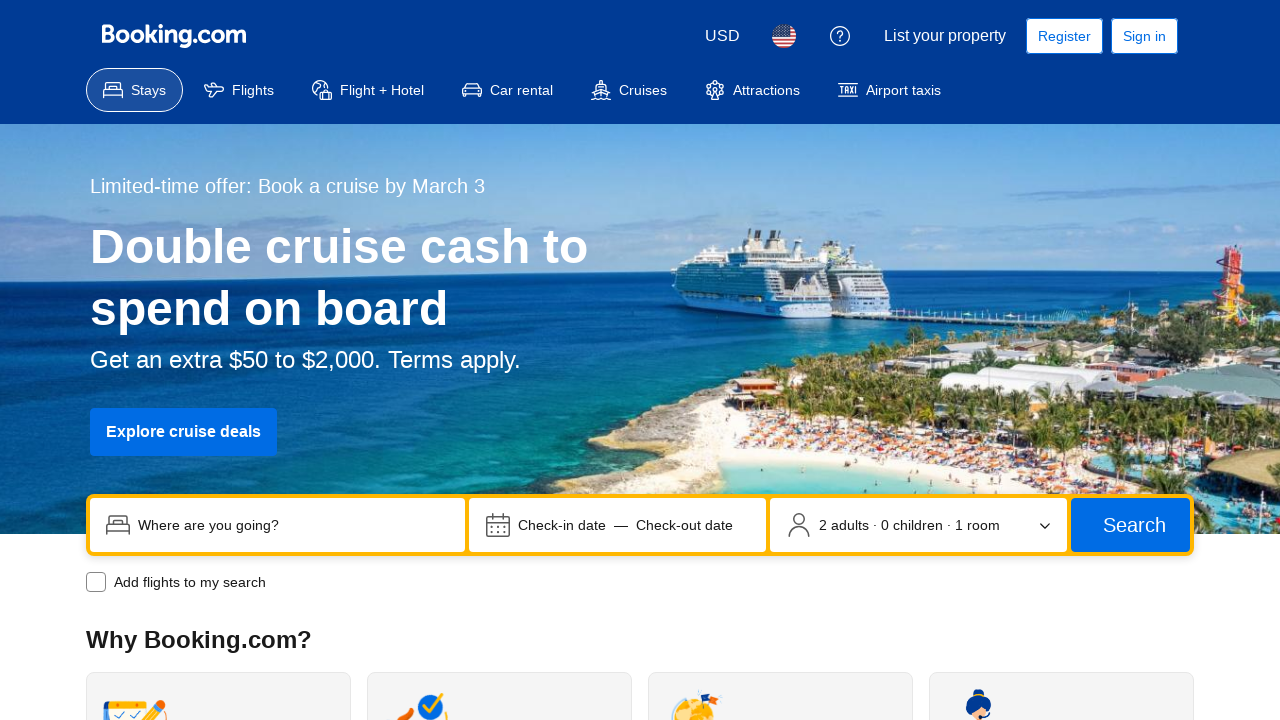

Verified that console logs do not contain SEVERE errors
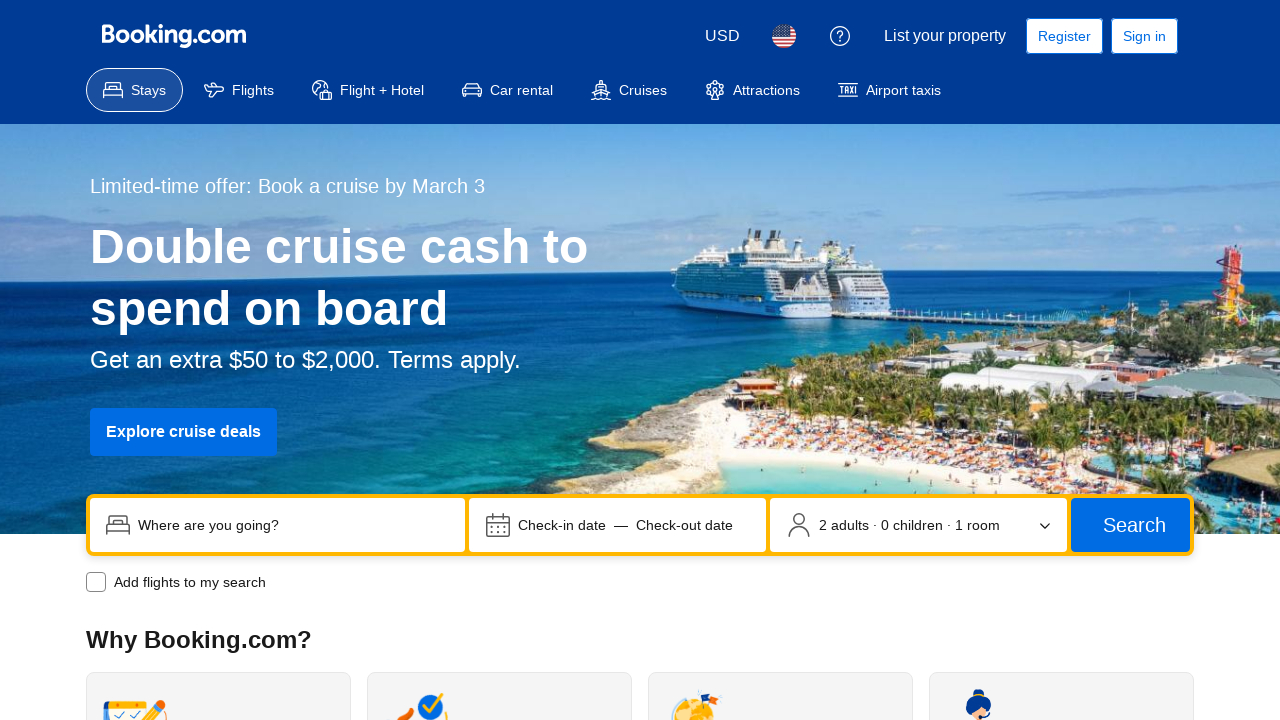

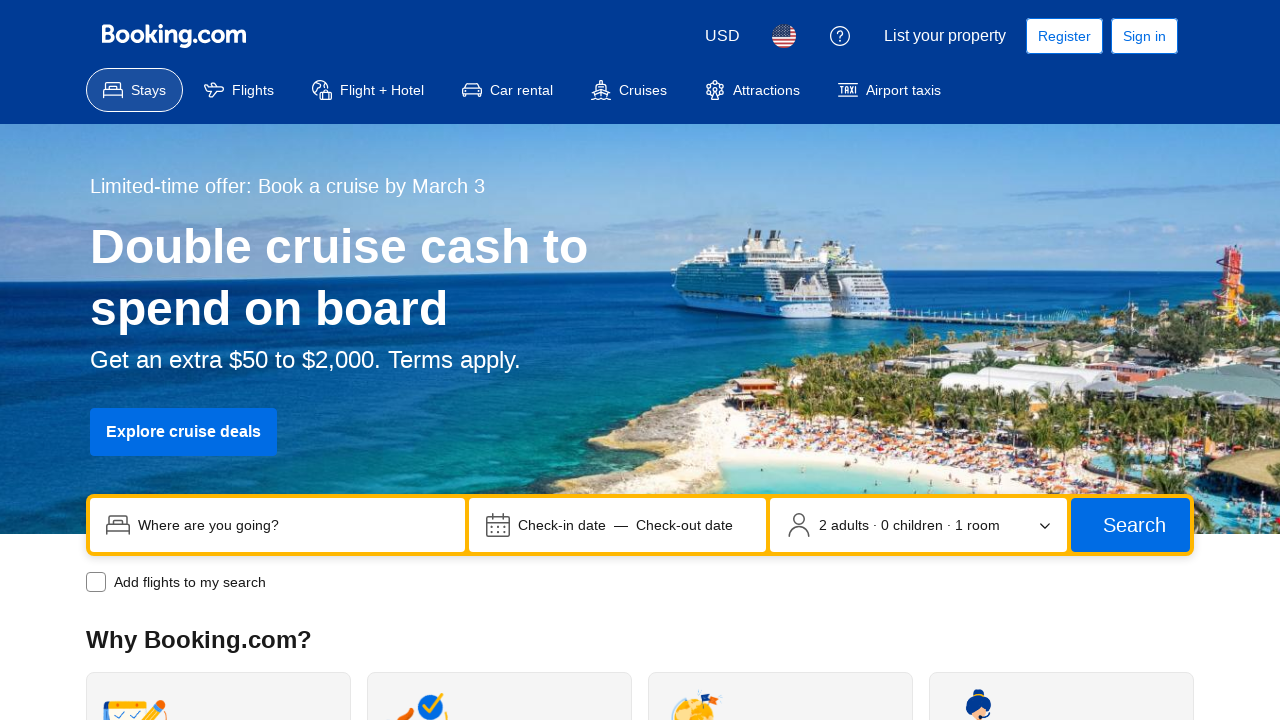